Tests jQuery UI draggable functionality by clicking on the Draggable link and dragging an element to a new position

Starting URL: https://jqueryui.com/draggable/

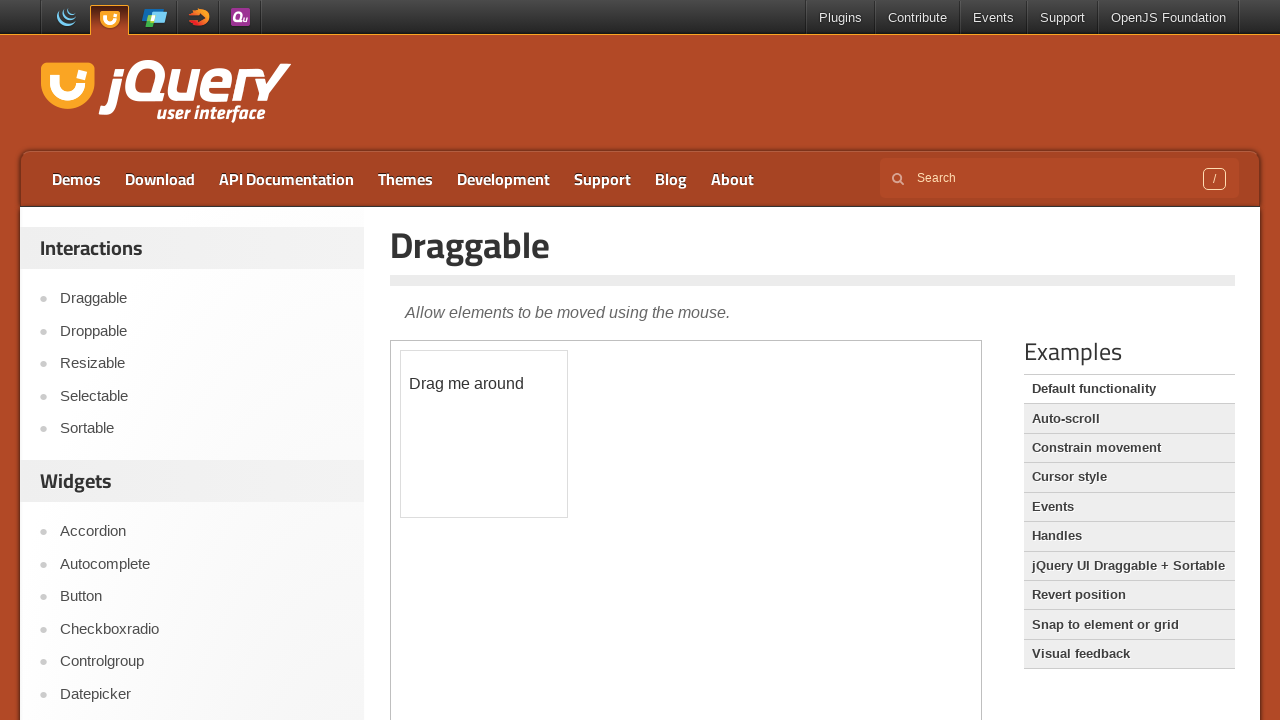

Clicked on the Draggable link at (813, 245) on text=Draggable
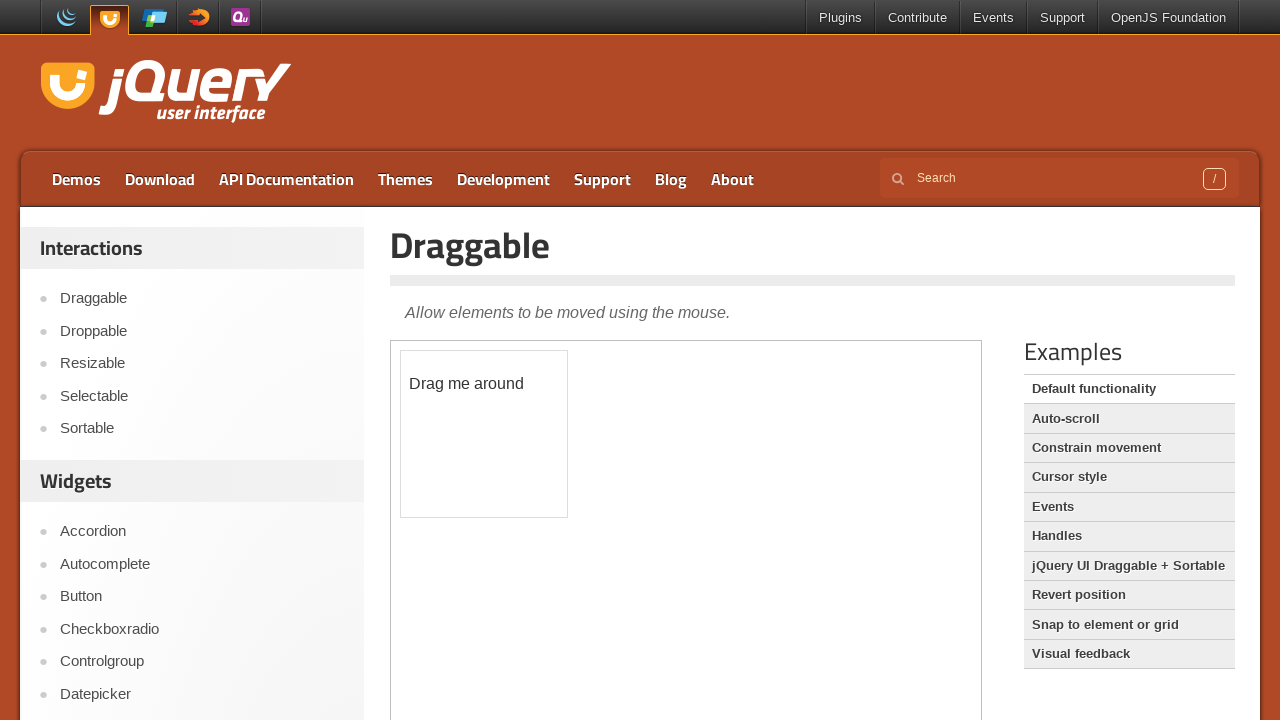

Located the iframe containing the draggable element
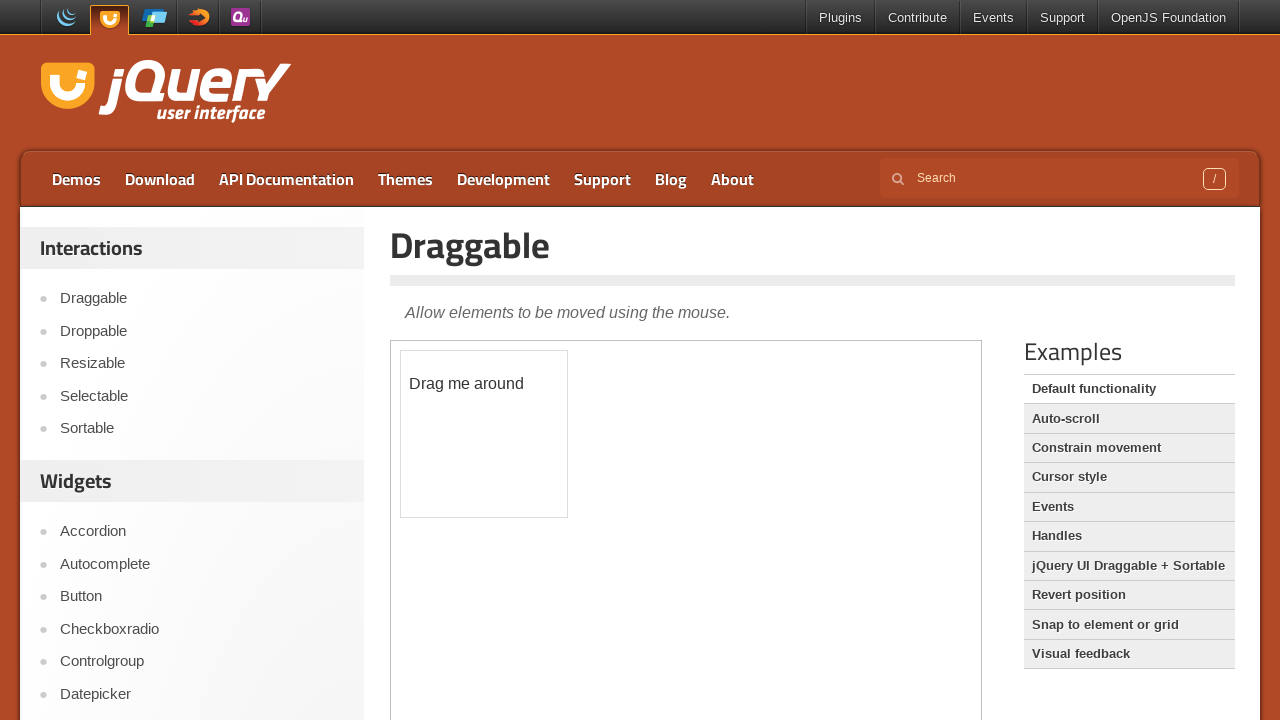

Located the draggable element with ID 'draggable'
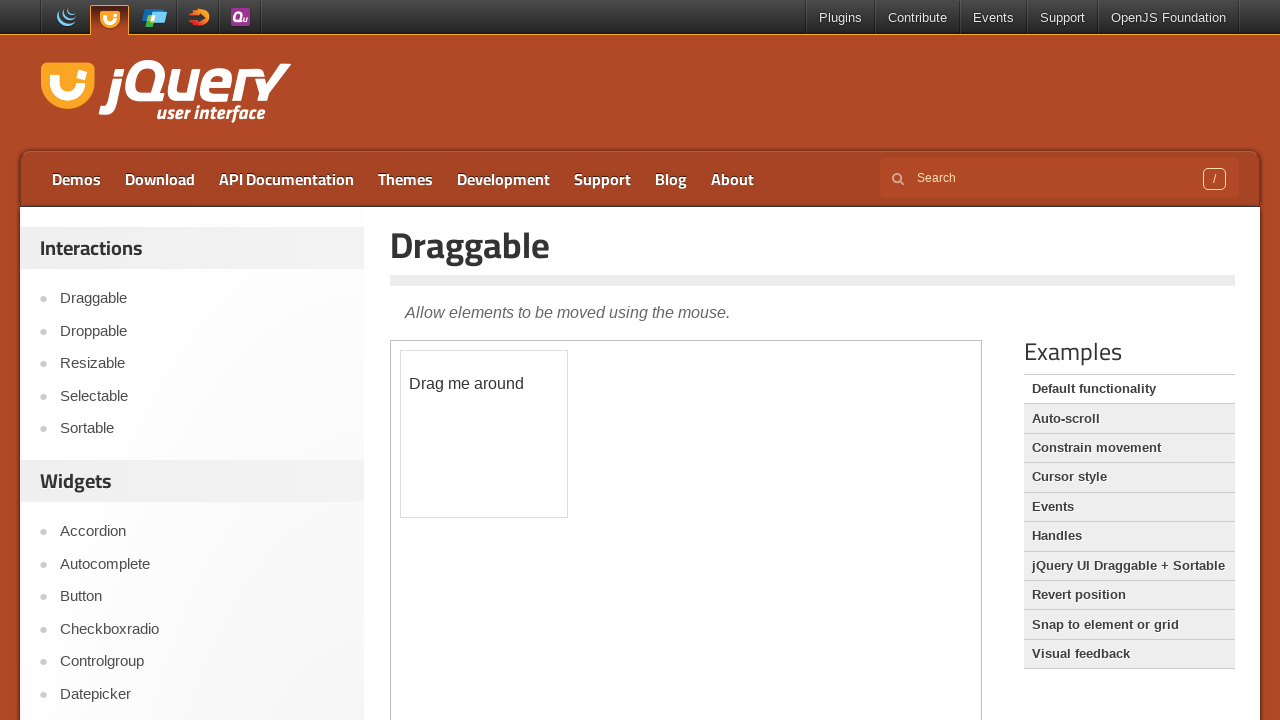

Dragged the element 100px right and 80px down to new position at (501, 431)
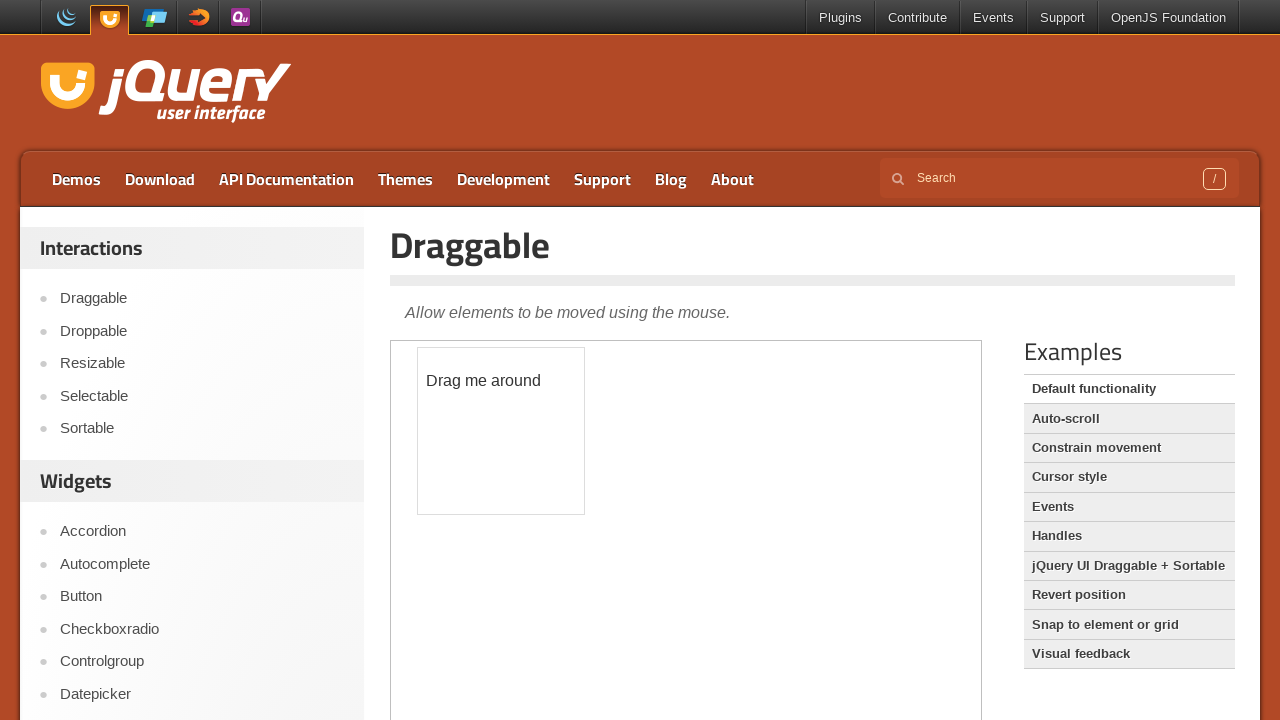

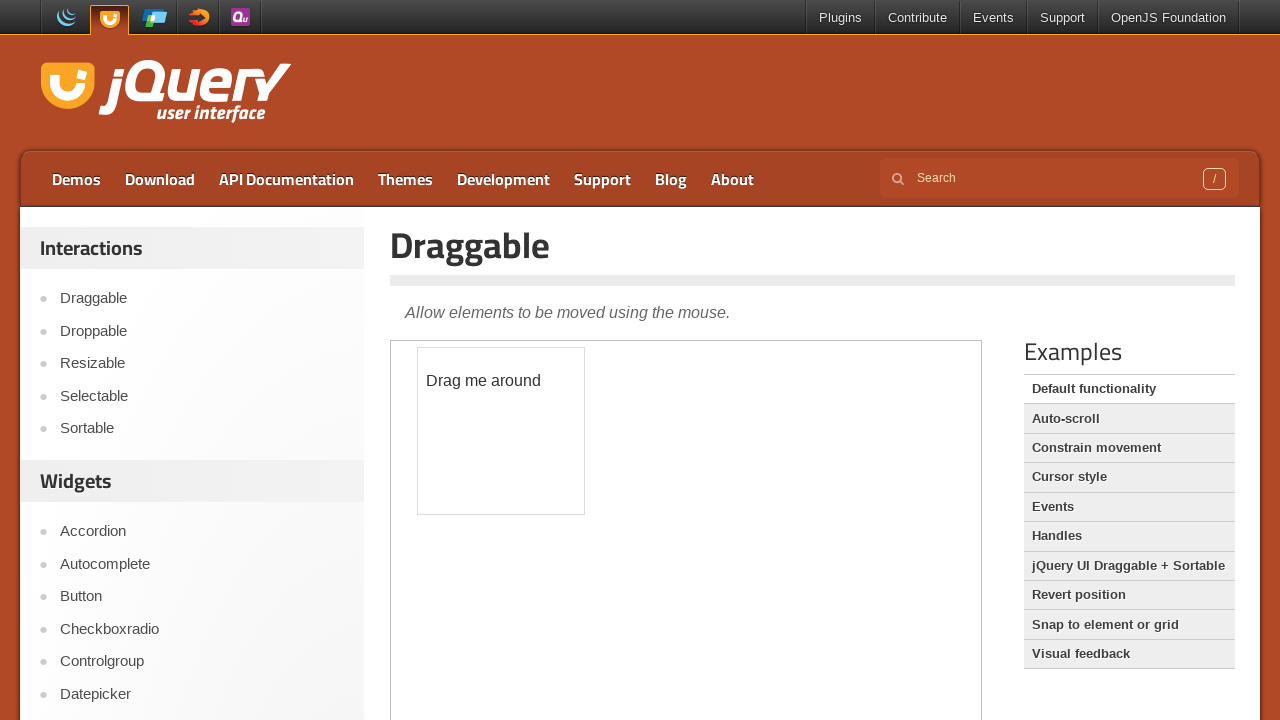